Tests dynamic loading page with a 10-second wait, clicking the start button and verifying the loaded text

Starting URL: https://automationfc.github.io/dynamic-loading/

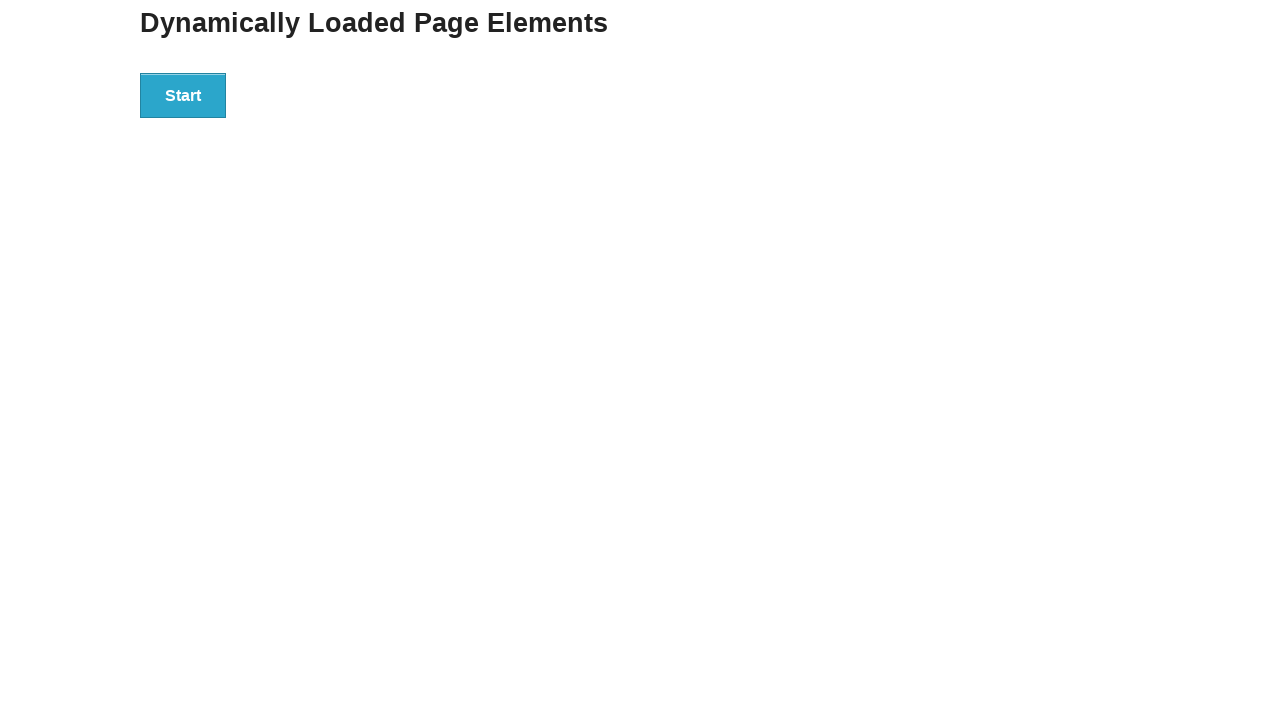

Clicked the start button to trigger dynamic loading at (183, 95) on div#start>button
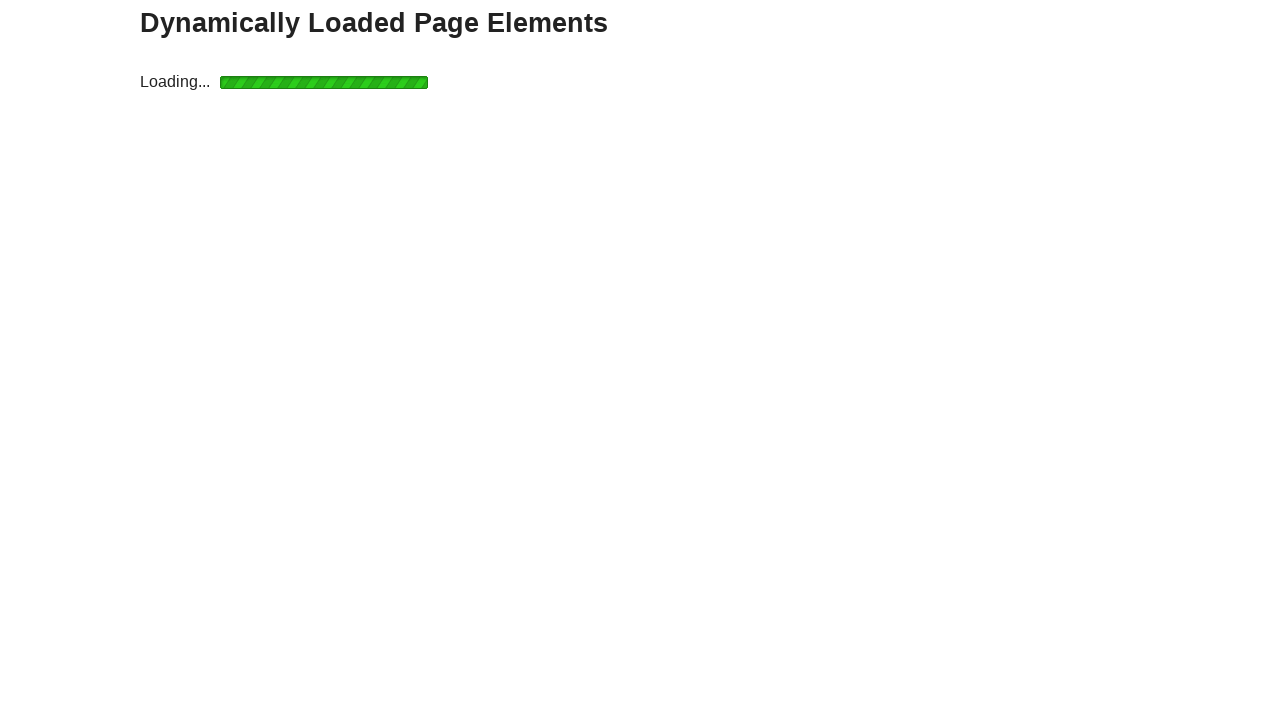

Waited 10 seconds for dynamic content to load
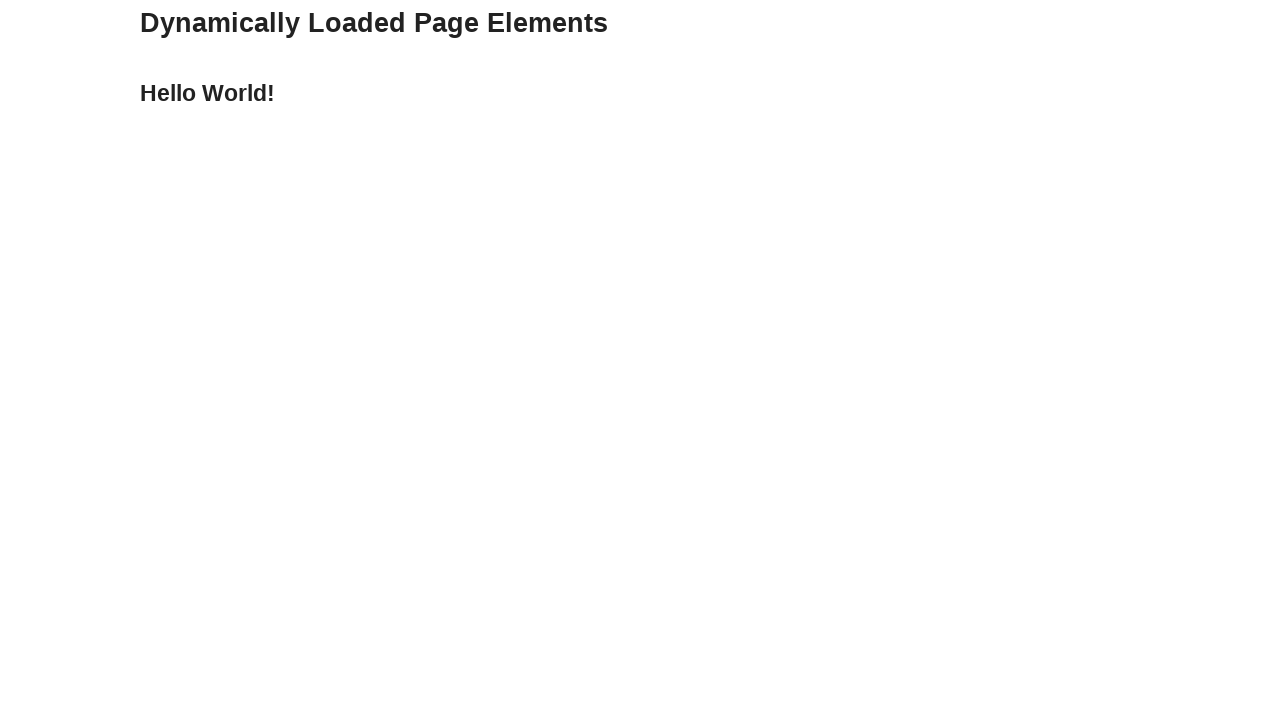

Verified that 'Hello World!' text appeared after loading
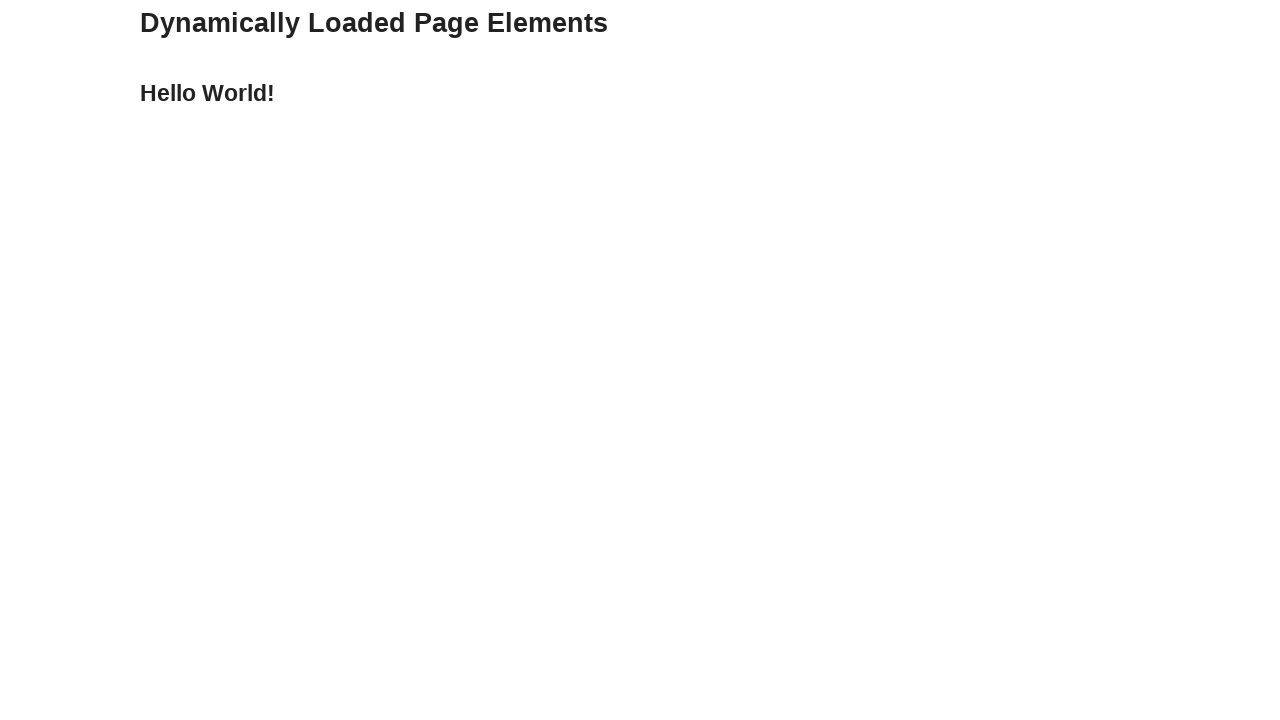

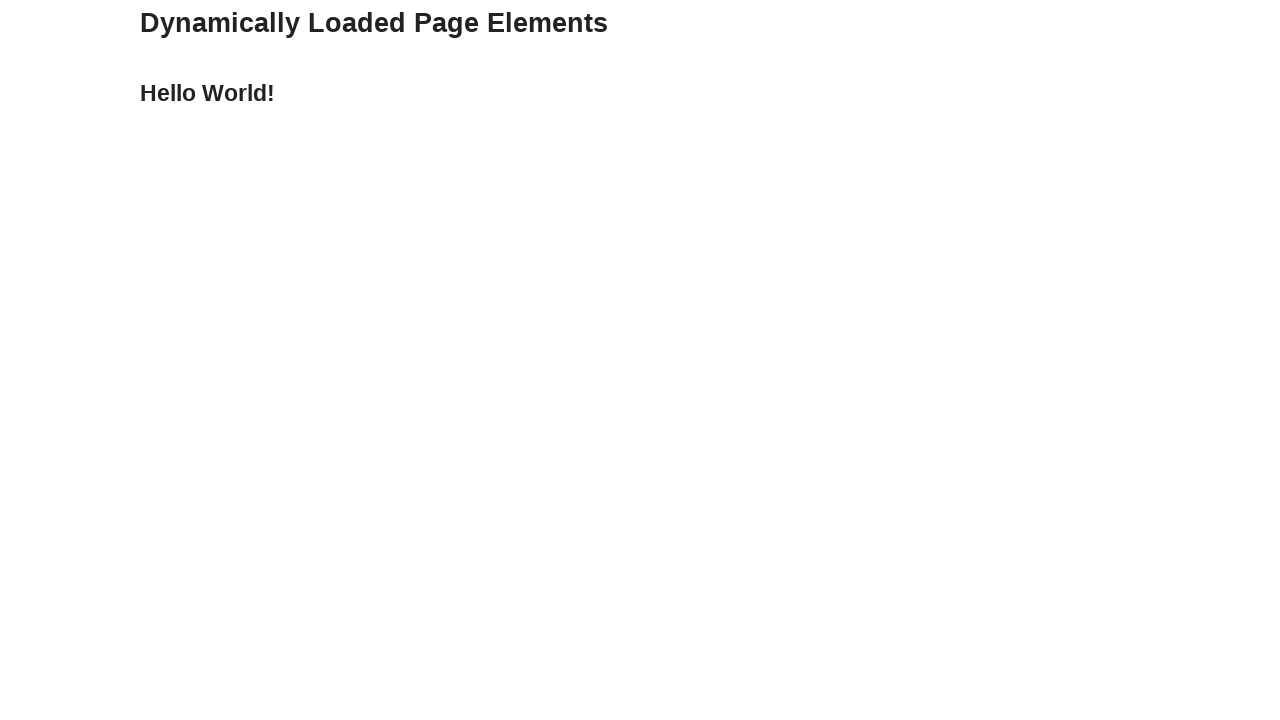